Tests drag and drop actions on a GoJS canvas by performing mouse movements and click-hold-release operations on the canvas element

Starting URL: https://gojs.net/latest/samples/htmlDragDrop.html

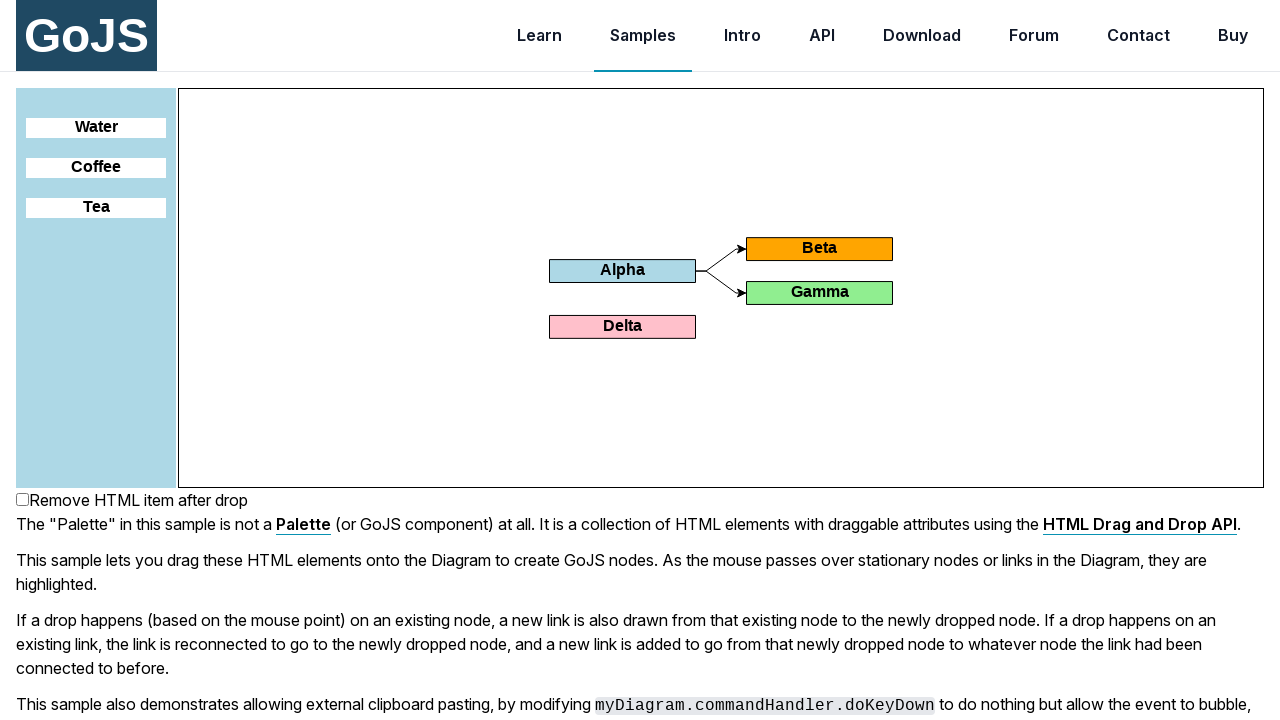

GoJS canvas became visible
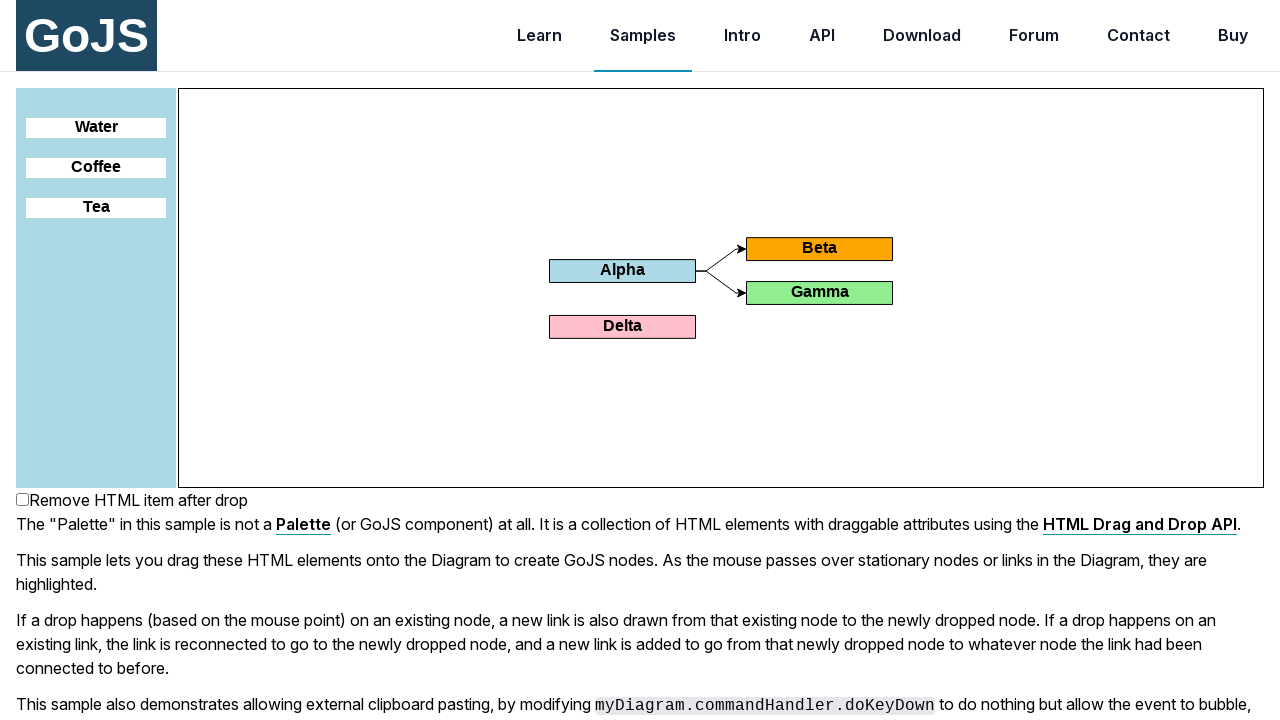

Retrieved canvas bounding box for drag operation calculations
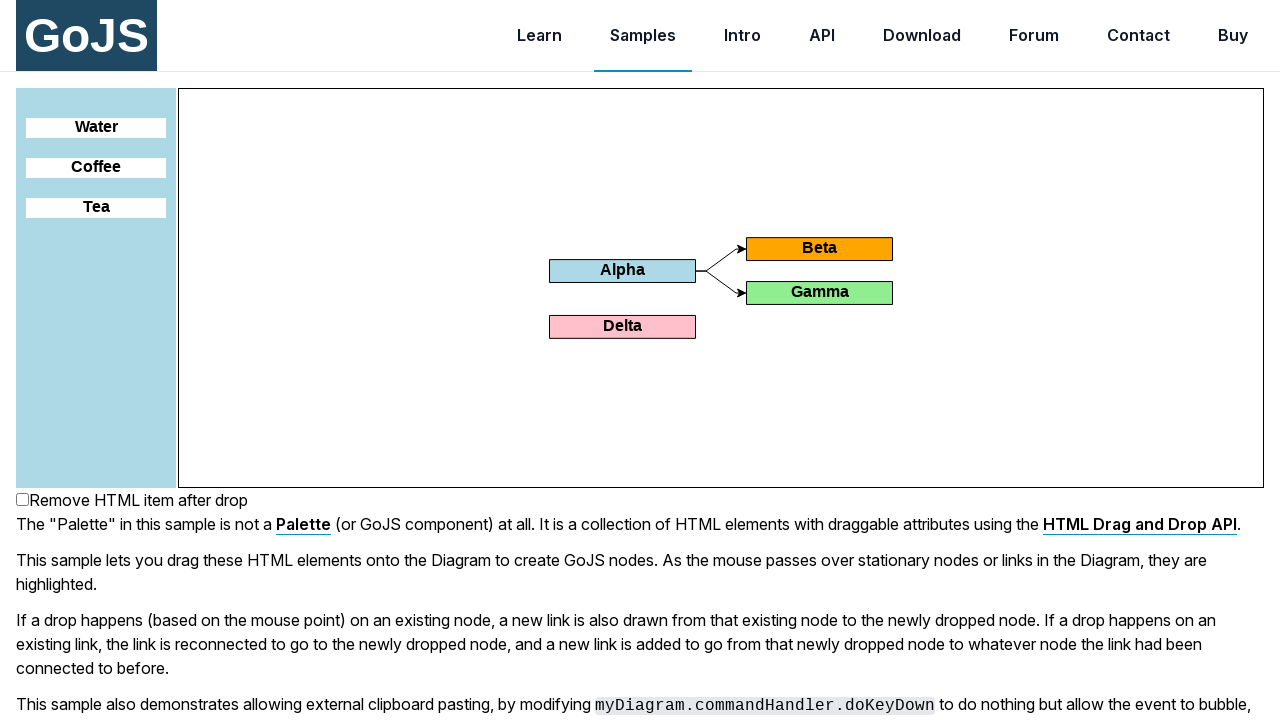

Moved mouse to start position (170, 160) on canvas at (349, 249)
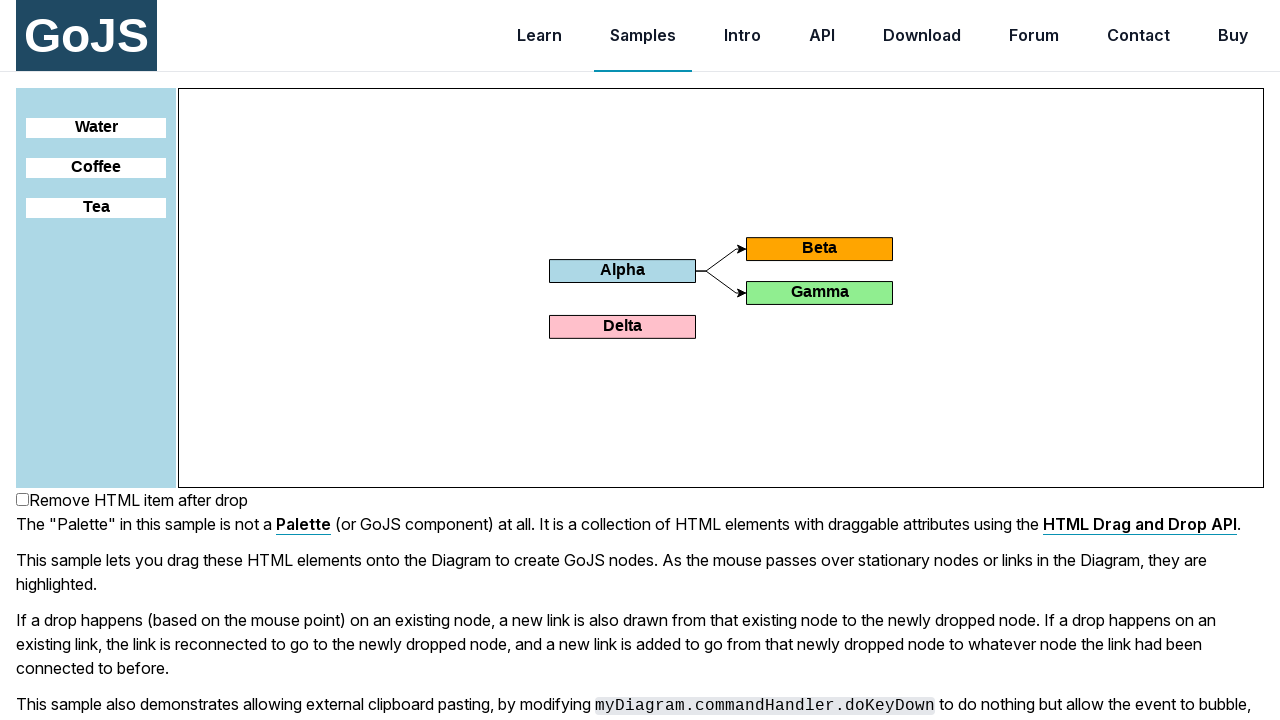

Pressed mouse button down to initiate drag at (349, 249)
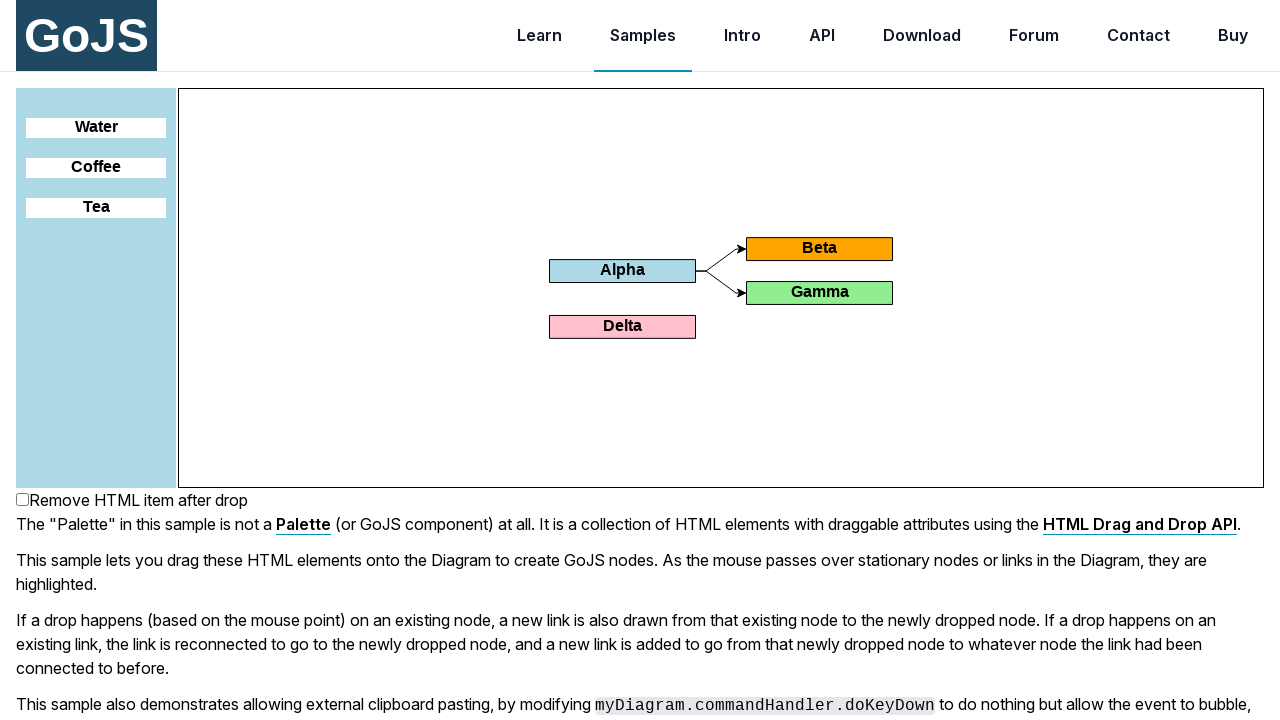

Dragged element to end position (50, 50) on canvas at (229, 139)
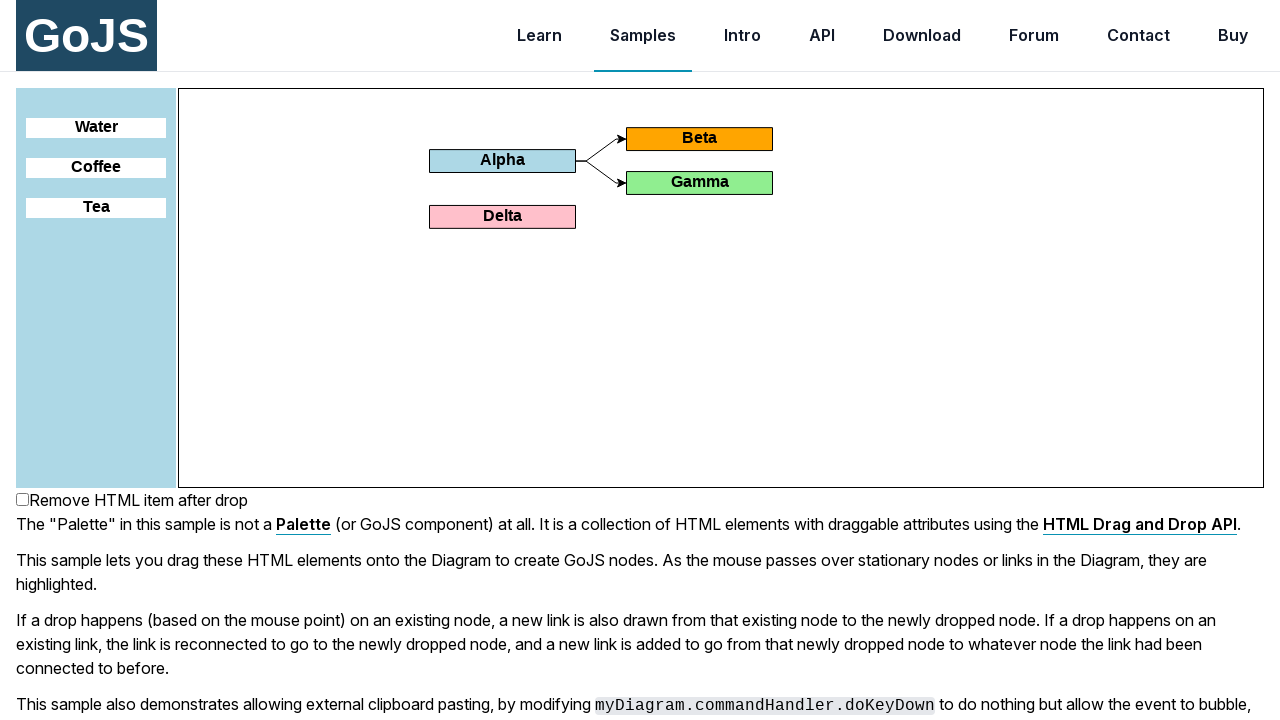

Released mouse button to complete drag and drop action at (229, 139)
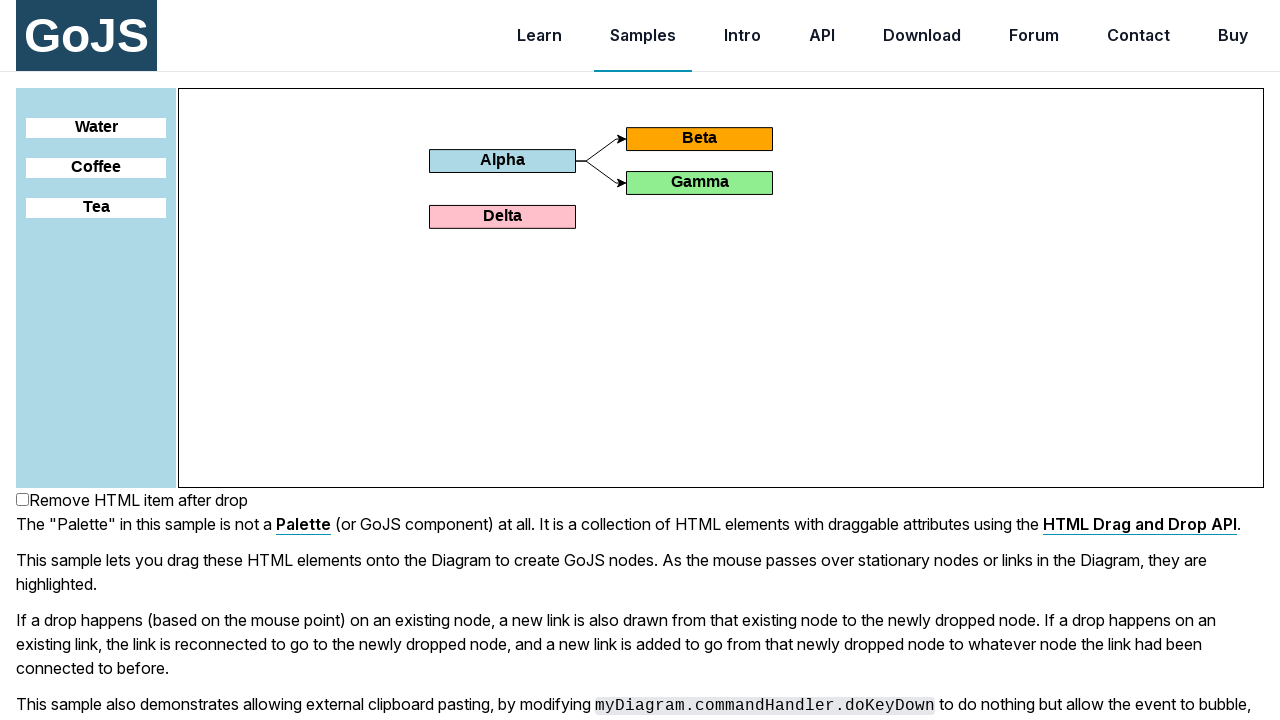

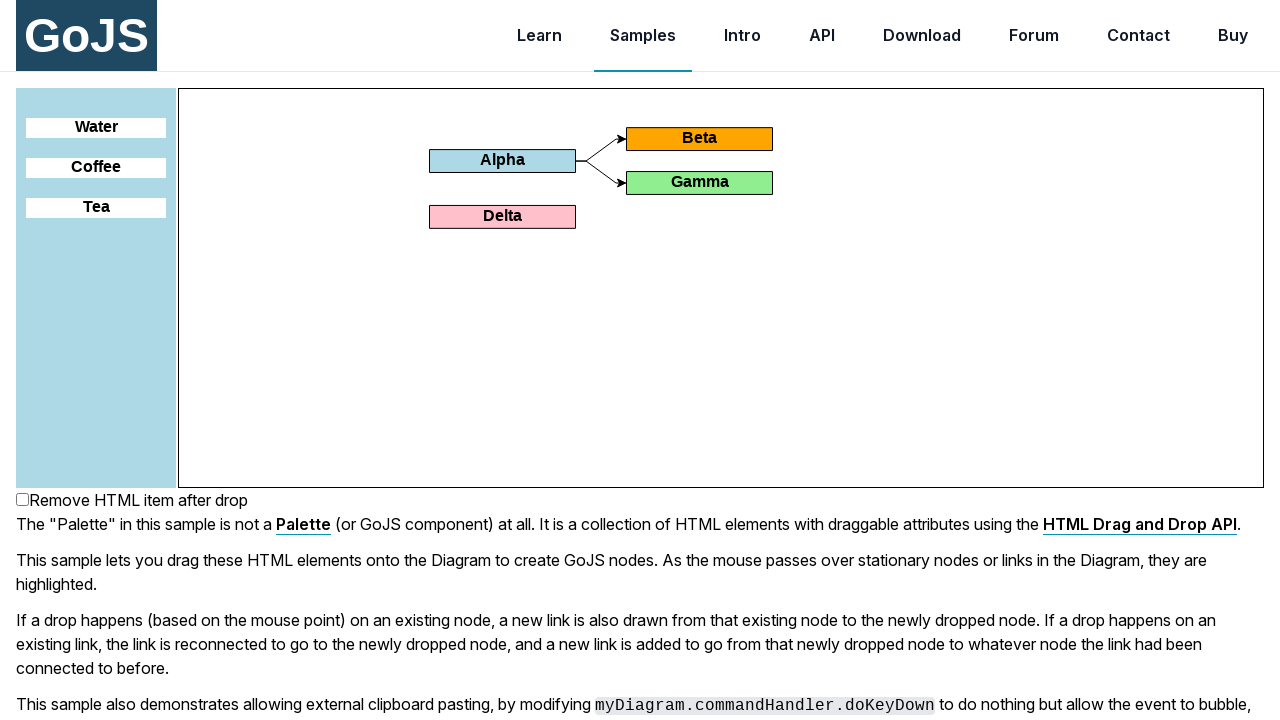